Tests multi-window handling by clicking a link that opens a new window, switching to the child window to verify its content, closing it, and switching back to the parent window

Starting URL: https://the-internet.herokuapp.com/windows

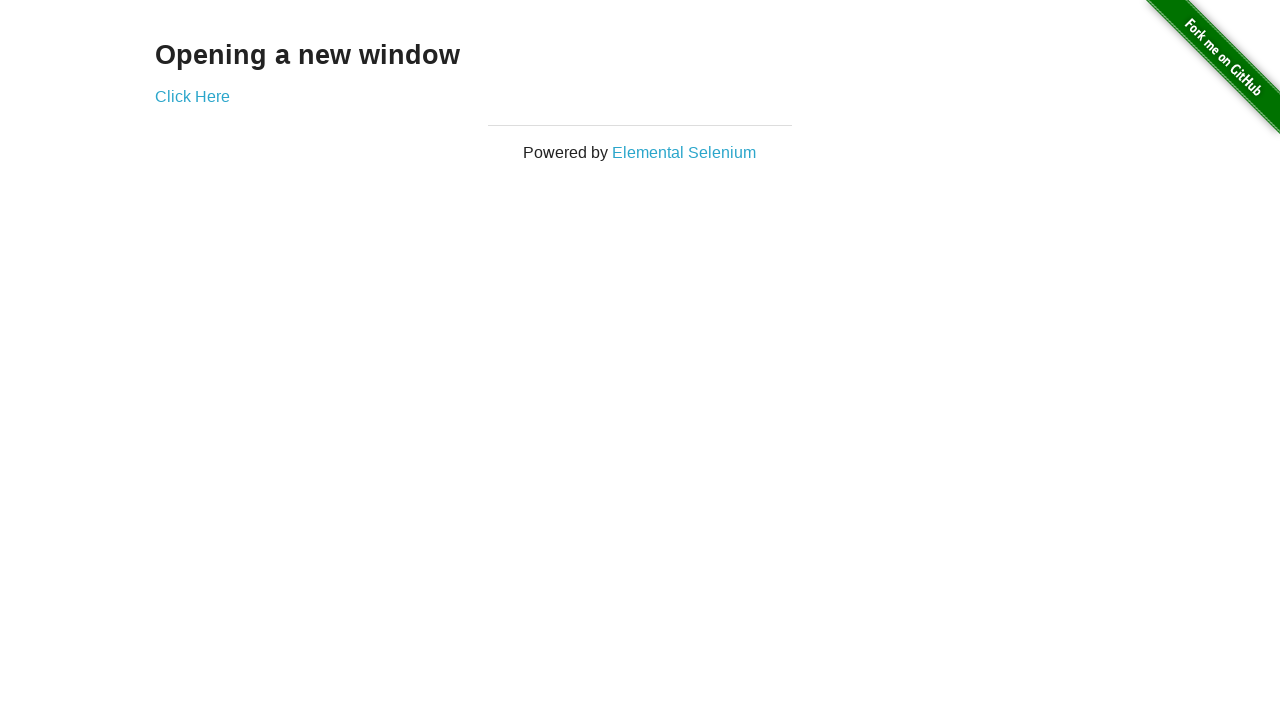

Clicked 'Click Here' link to open a new window at (192, 96) on text=Click Here
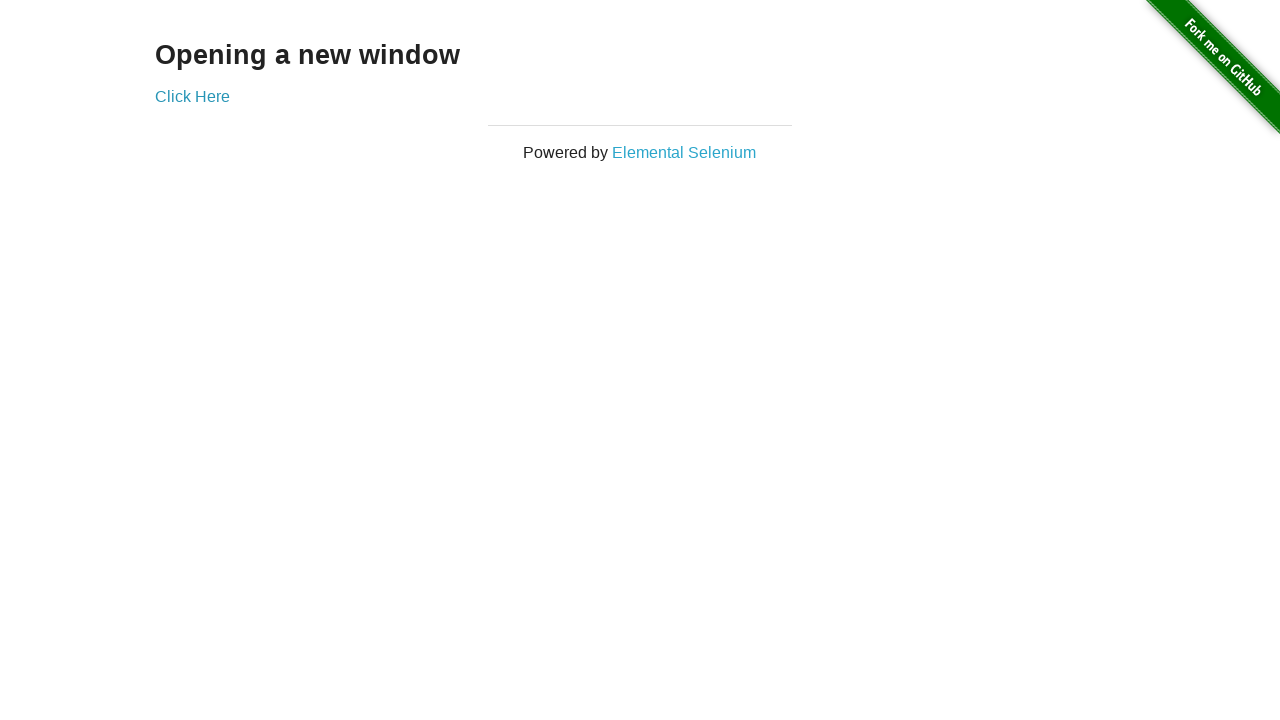

New window opened and captured
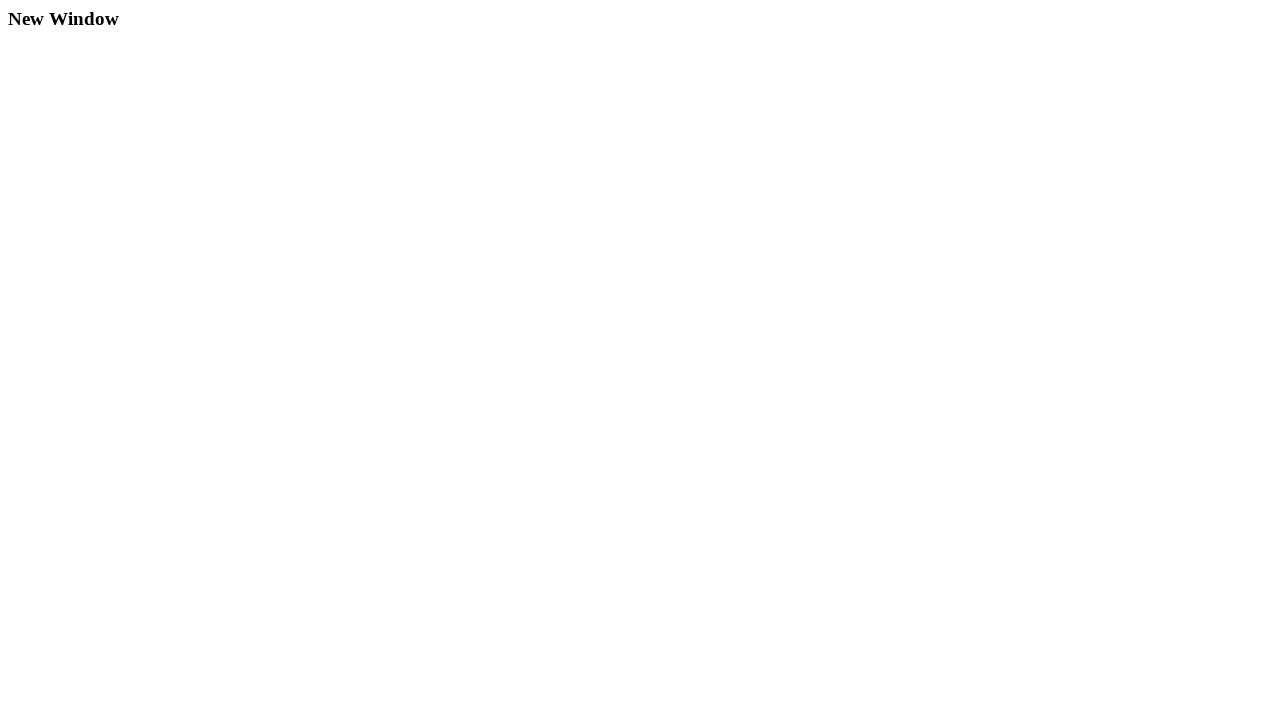

Child window content loaded - h3 element found
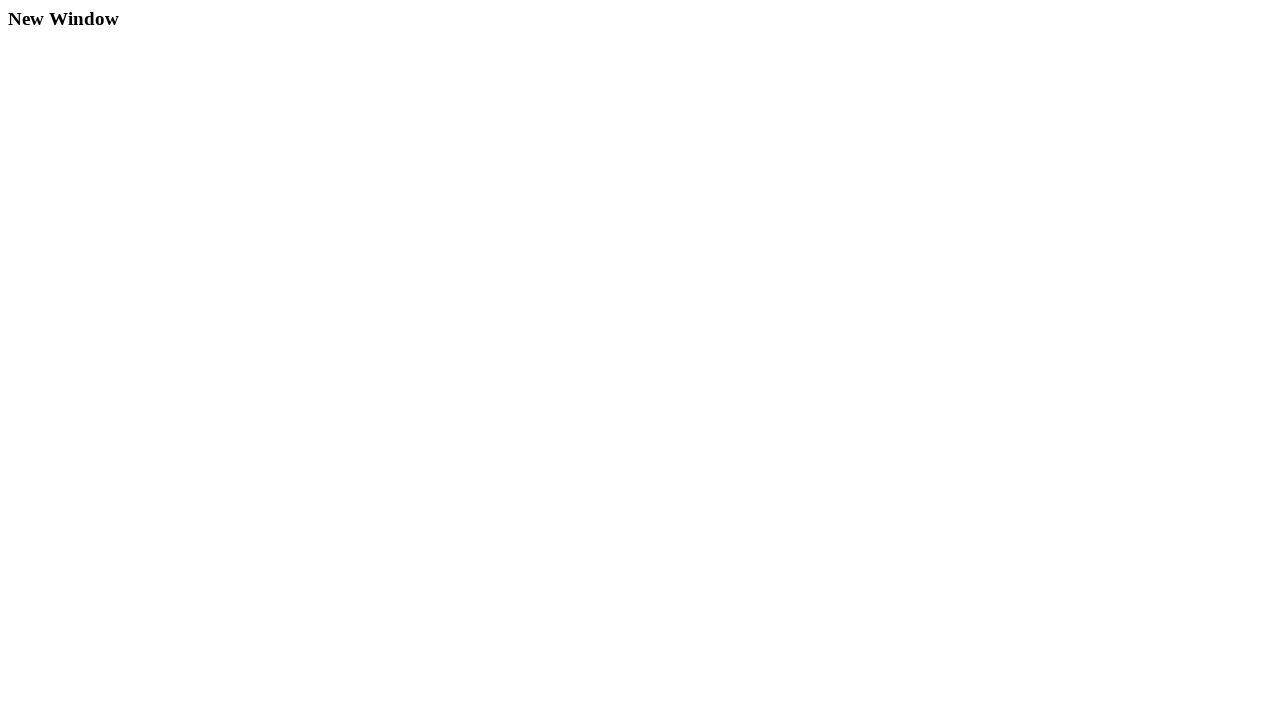

Closed the child window
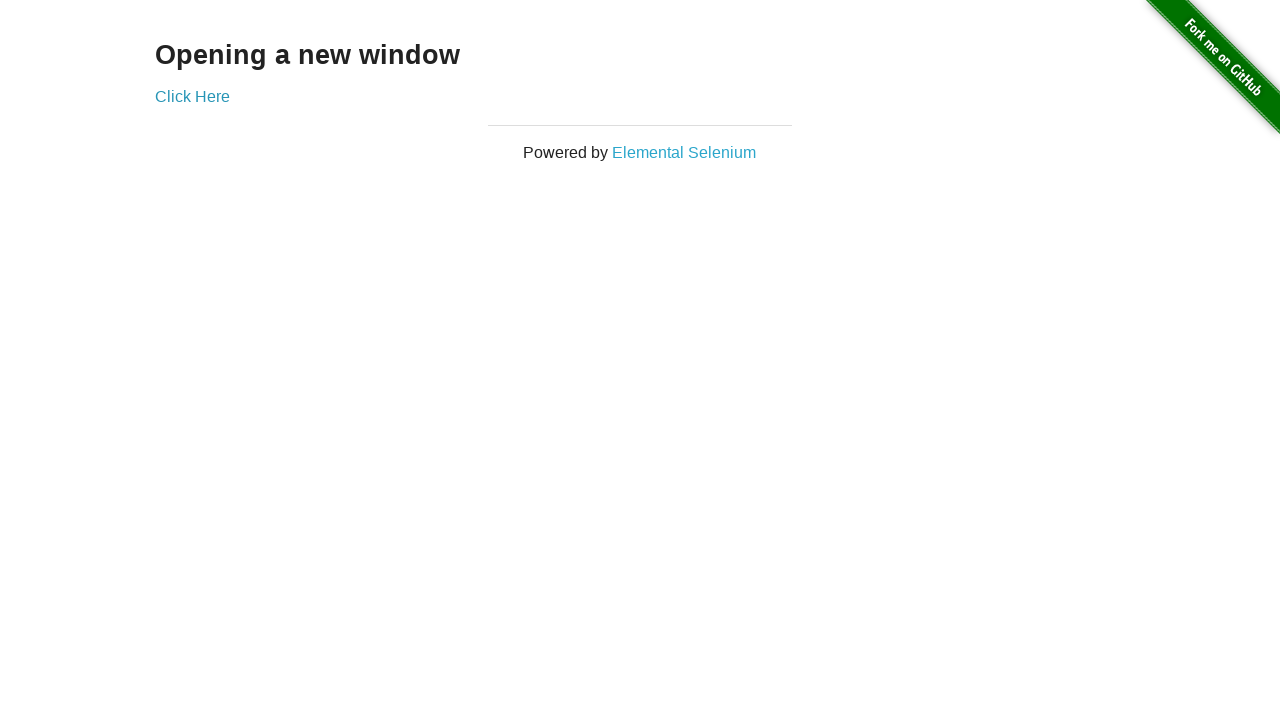

Switched back to parent window - h3 element found
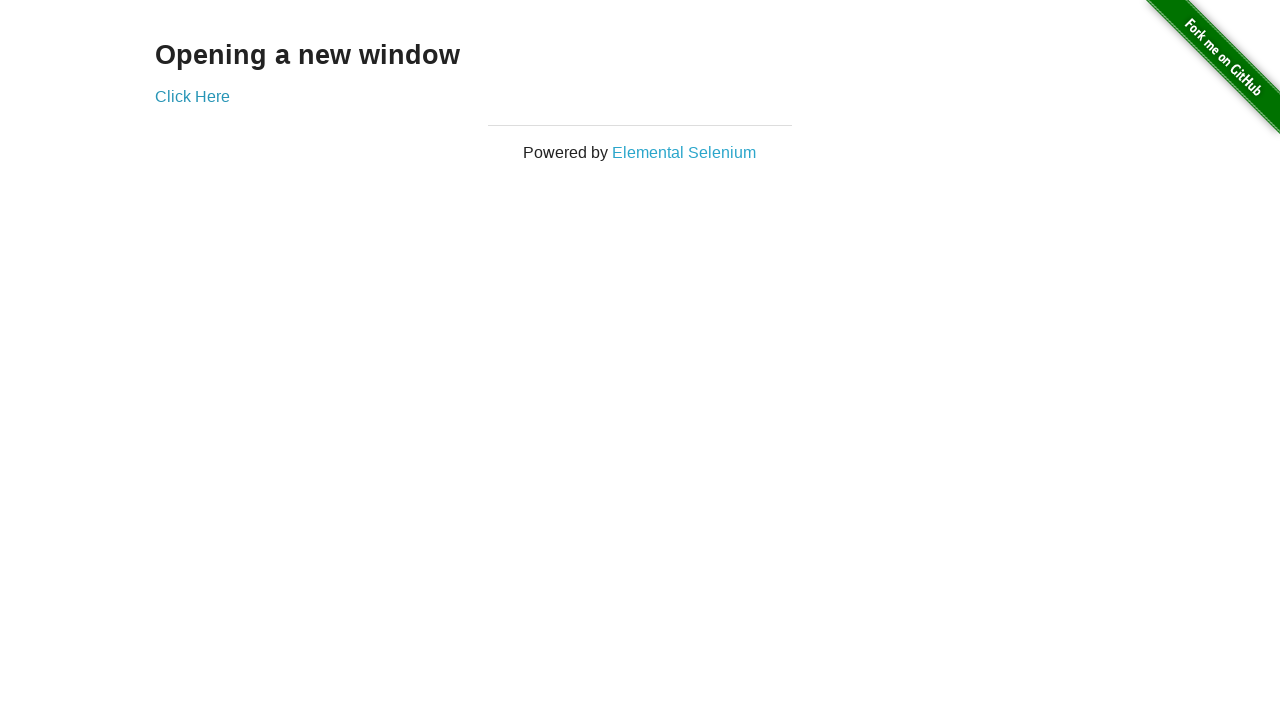

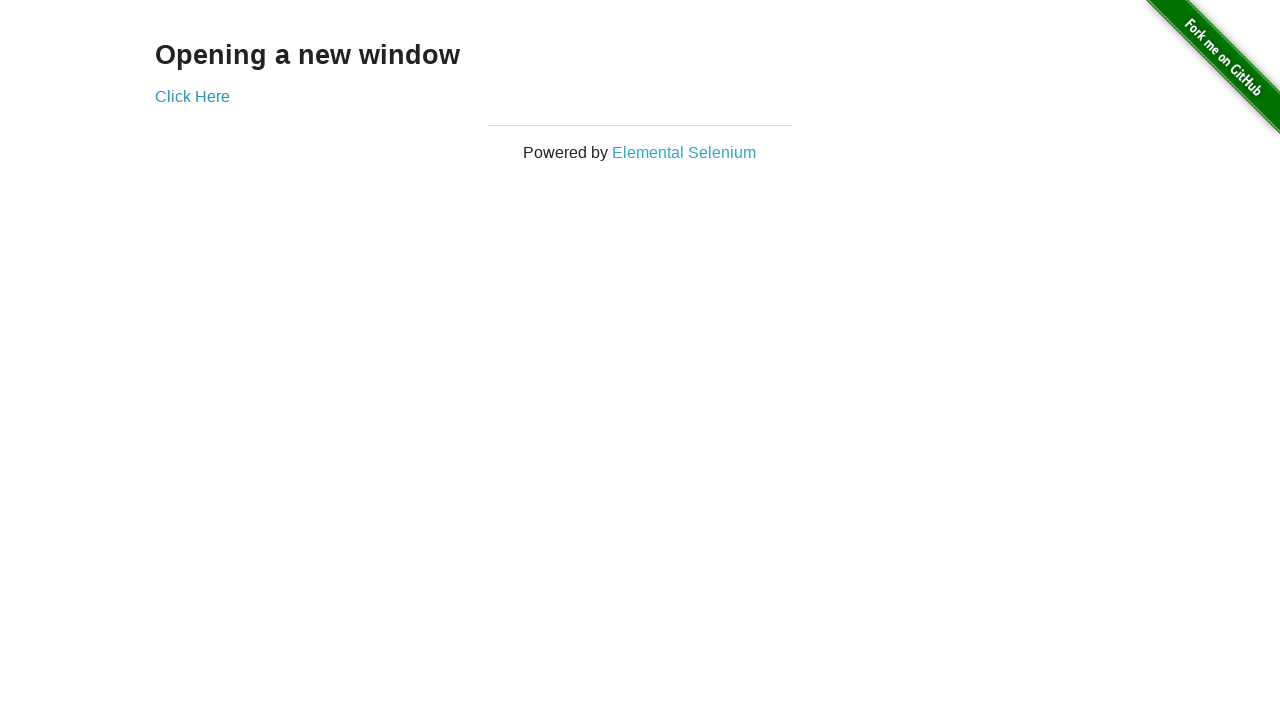